Opens the Jenkins.io homepage and verifies the page loads successfully

Starting URL: https://www.jenkins.io/

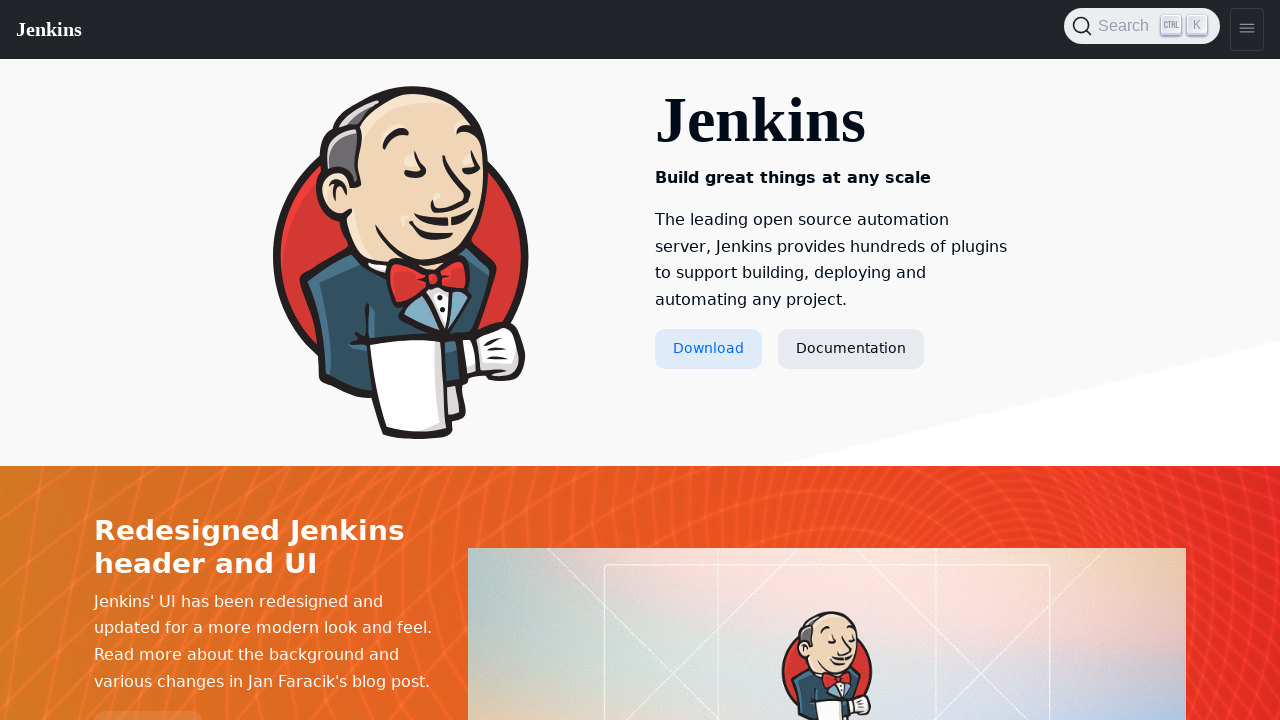

Page loaded with domcontentloaded state
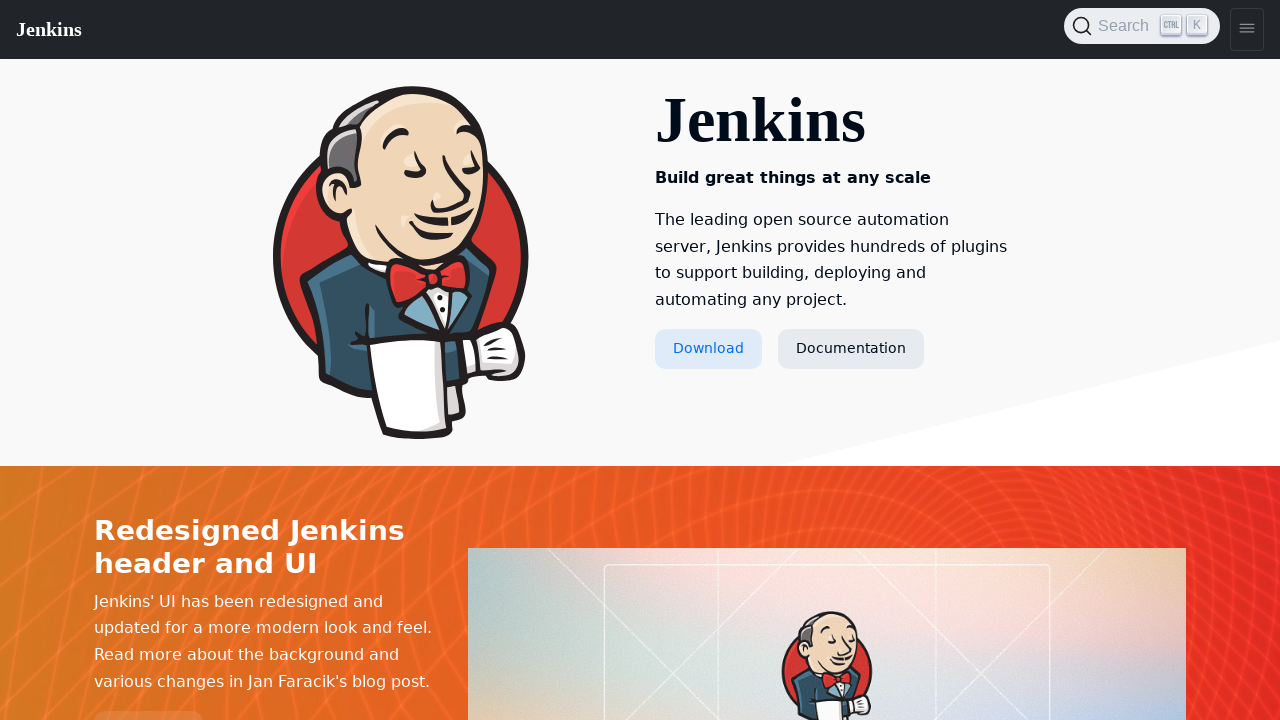

Verified body element is present on Jenkins.io homepage
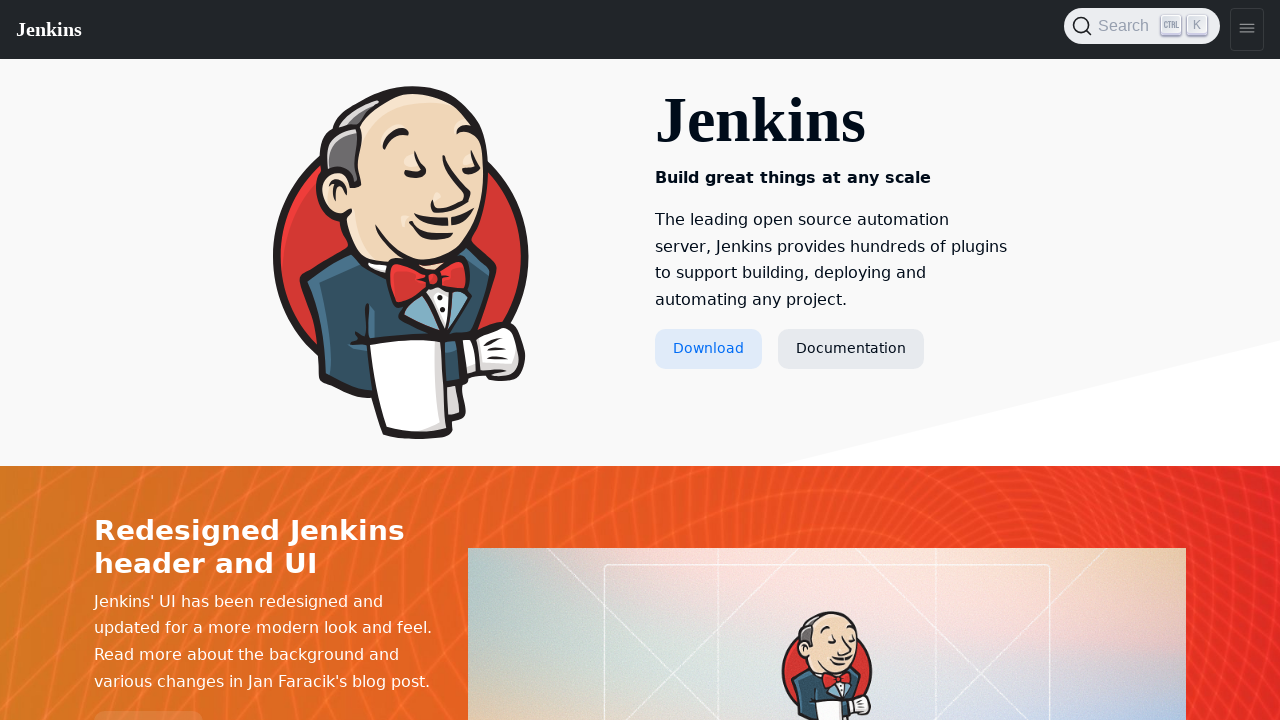

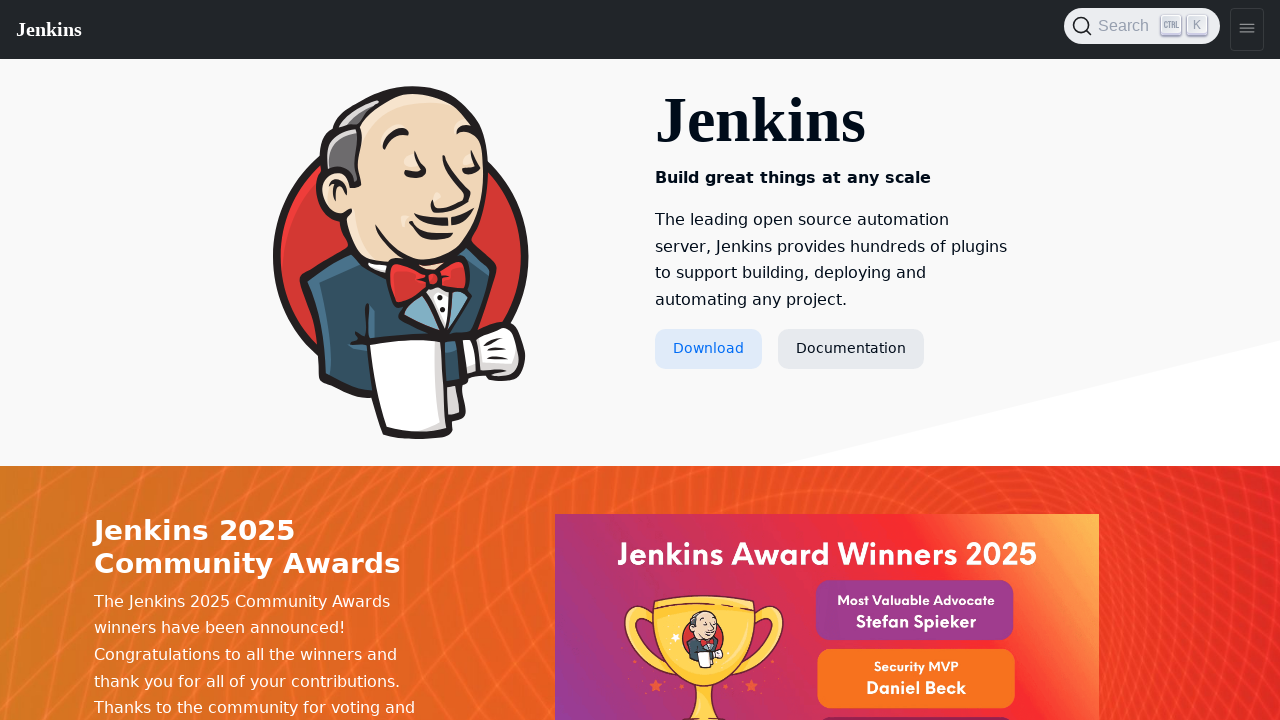